Tests checkbox functionality on a practice automation form by checking and unchecking various drink option checkboxes, including individual checkbox operations and iterating through multiple checkboxes.

Starting URL: https://practice-automation.com/form-fields/

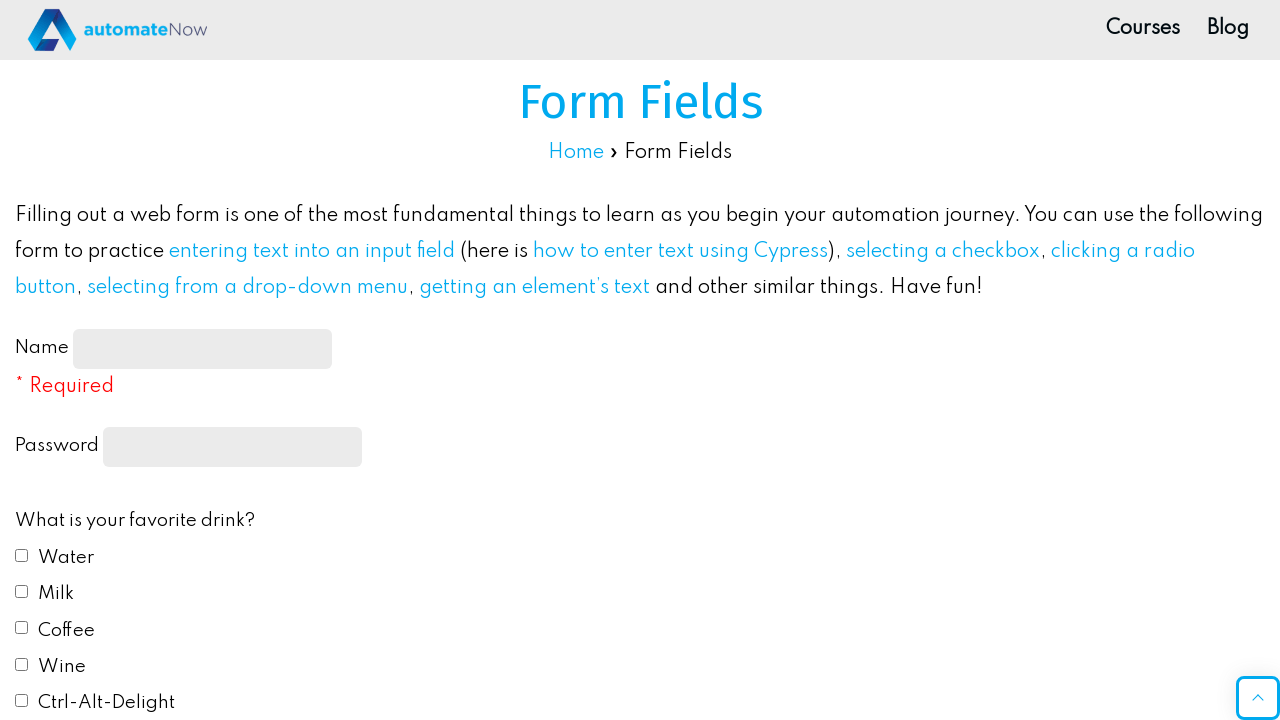

Checked the Coffee checkbox using role locator at (22, 628) on internal:role=checkbox[name="Coffee"i]
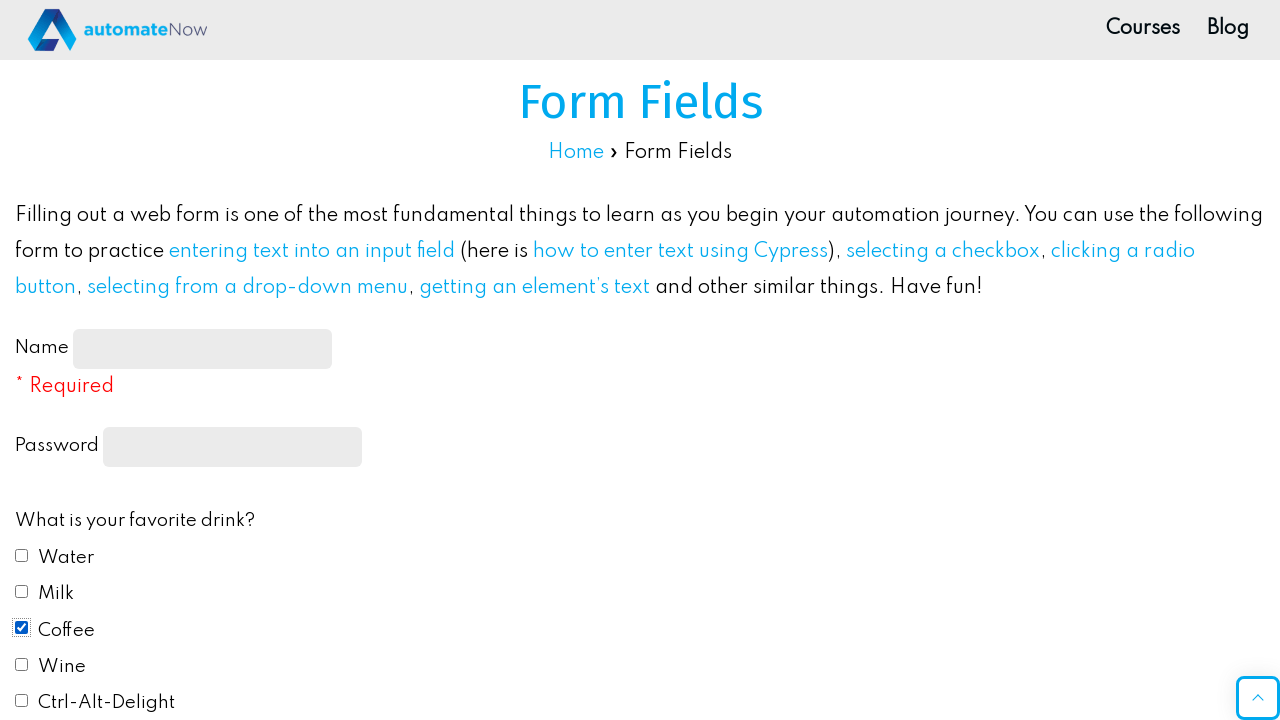

Unchecked the Coffee checkbox at (22, 628) on internal:role=checkbox[name="Coffee"i]
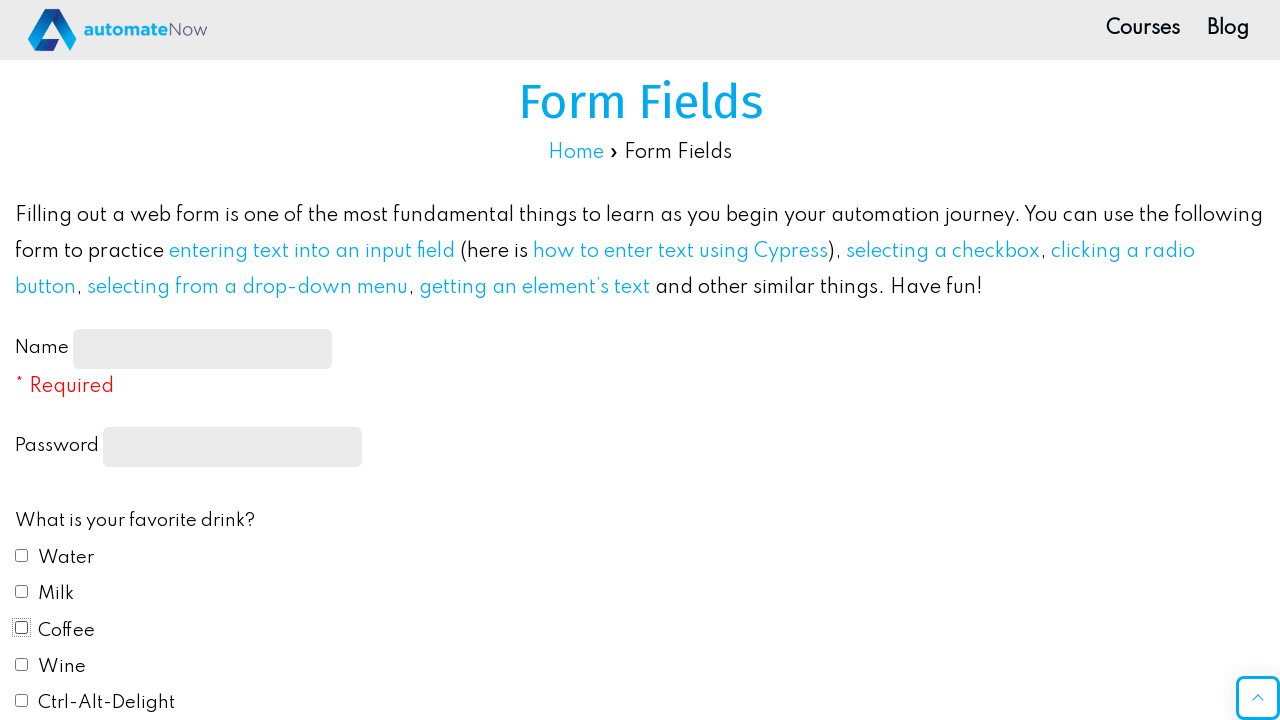

Checked the checkbox with locator #drink5 at (22, 701) on #drink5
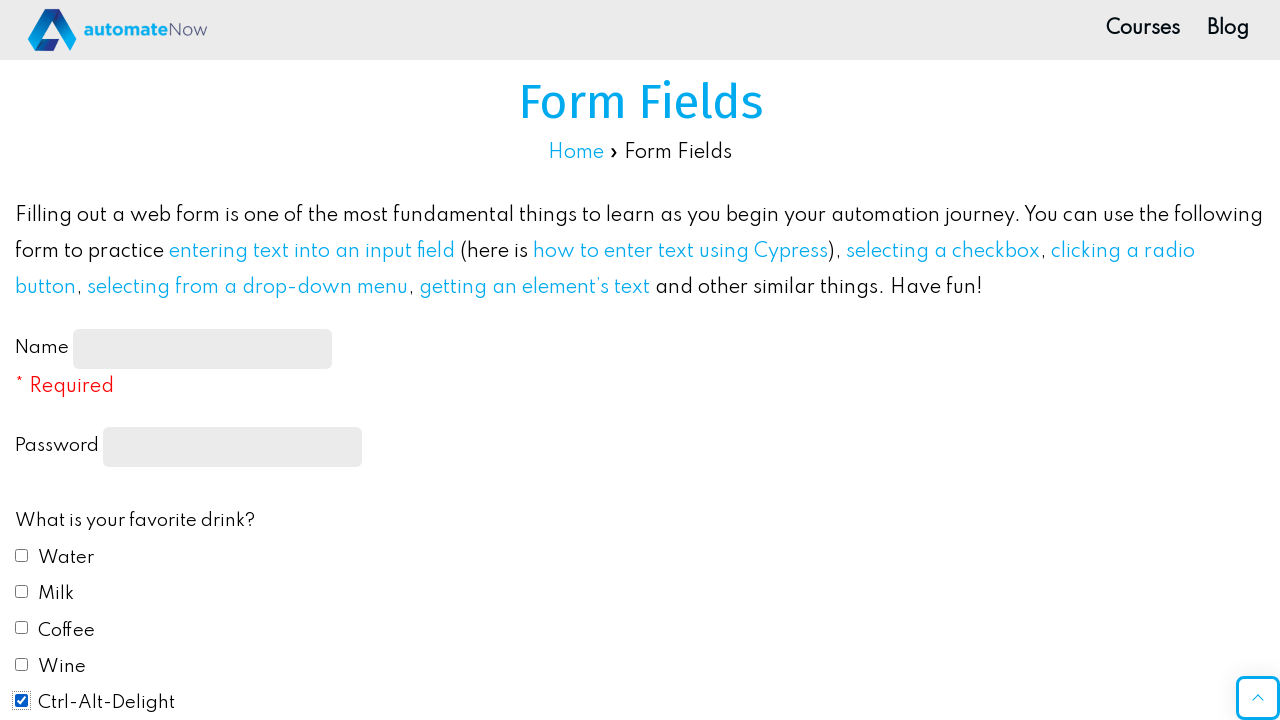

Checked the checkbox with locator #drink4 at (22, 664) on #drink4
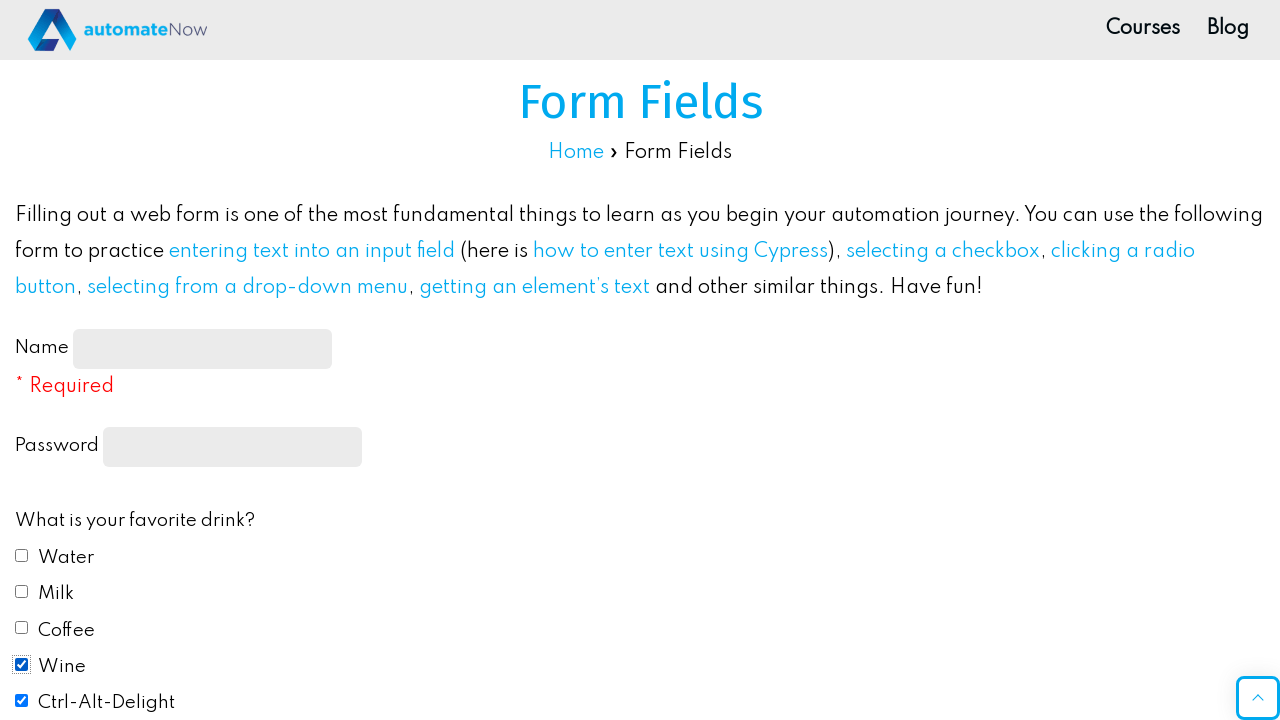

Checked the checkbox with locator #drink3 at (22, 628) on #drink3
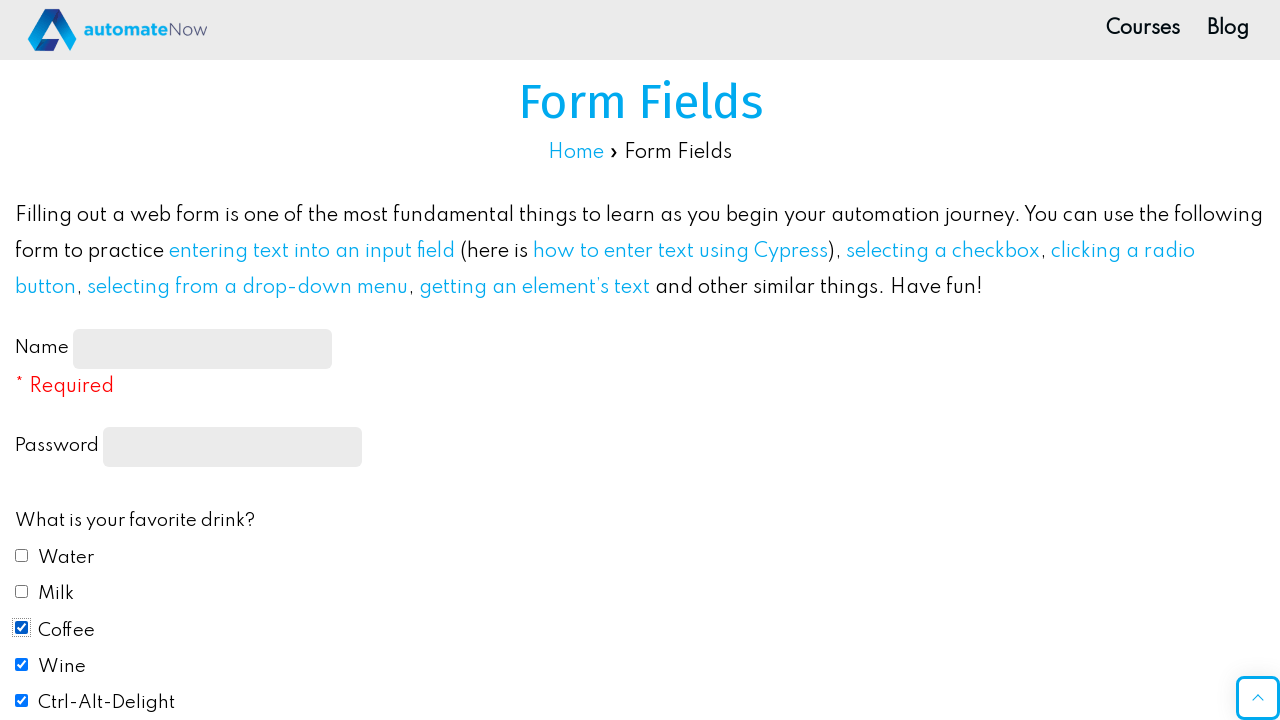

Checked the checkbox with locator #drink2 at (22, 591) on #drink2
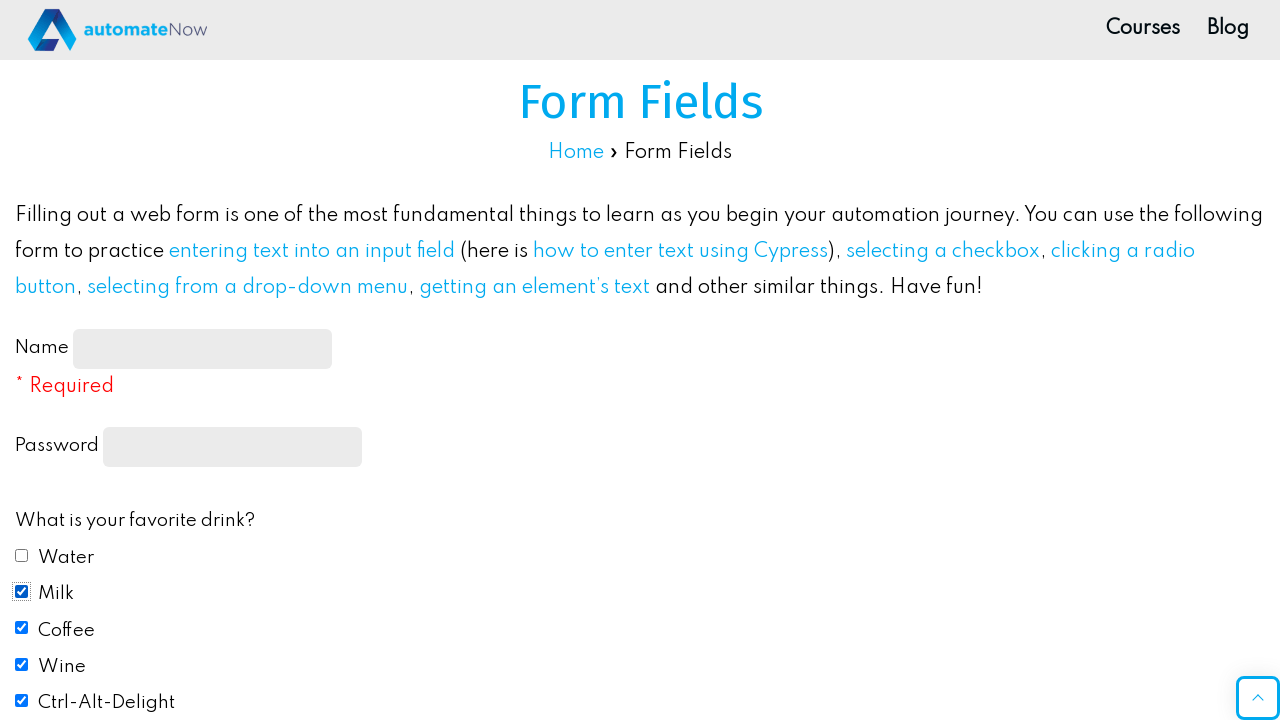

Checked the checkbox with locator #drink1 at (22, 555) on #drink1
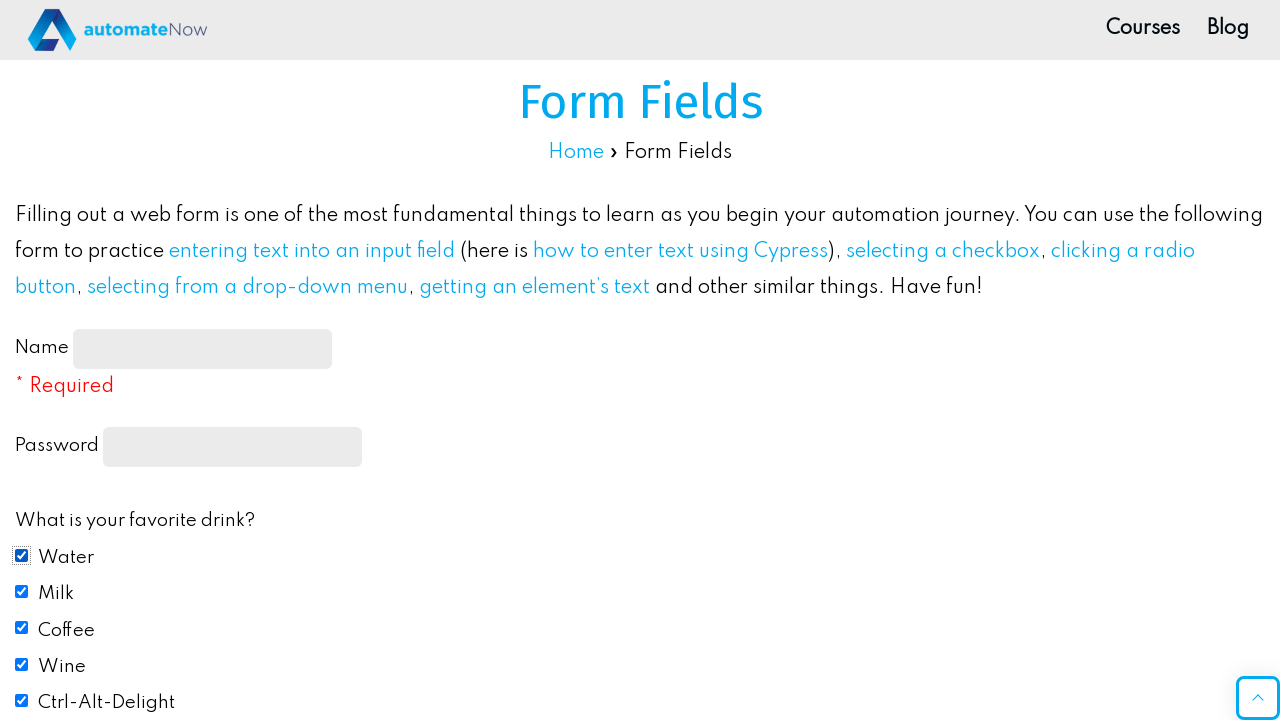

Unchecked the checkbox with locator #drink5 at (22, 701) on #drink5
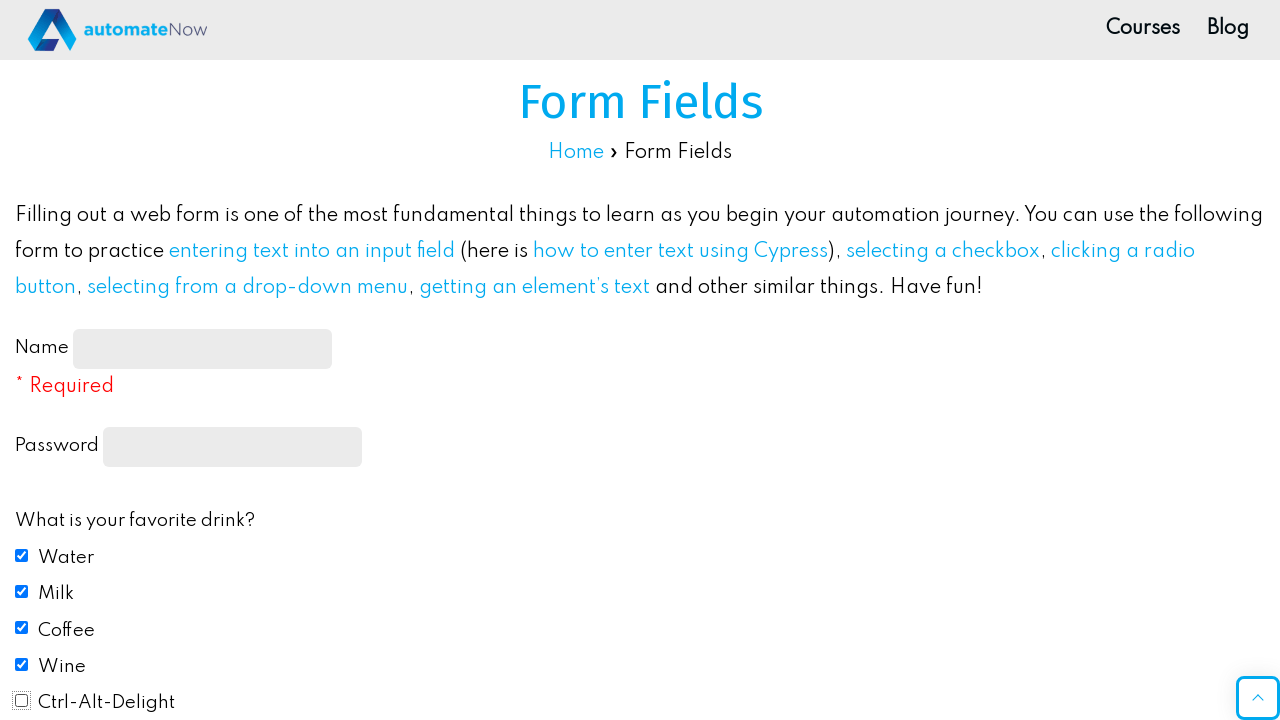

Unchecked the checkbox with locator #drink4 at (22, 664) on #drink4
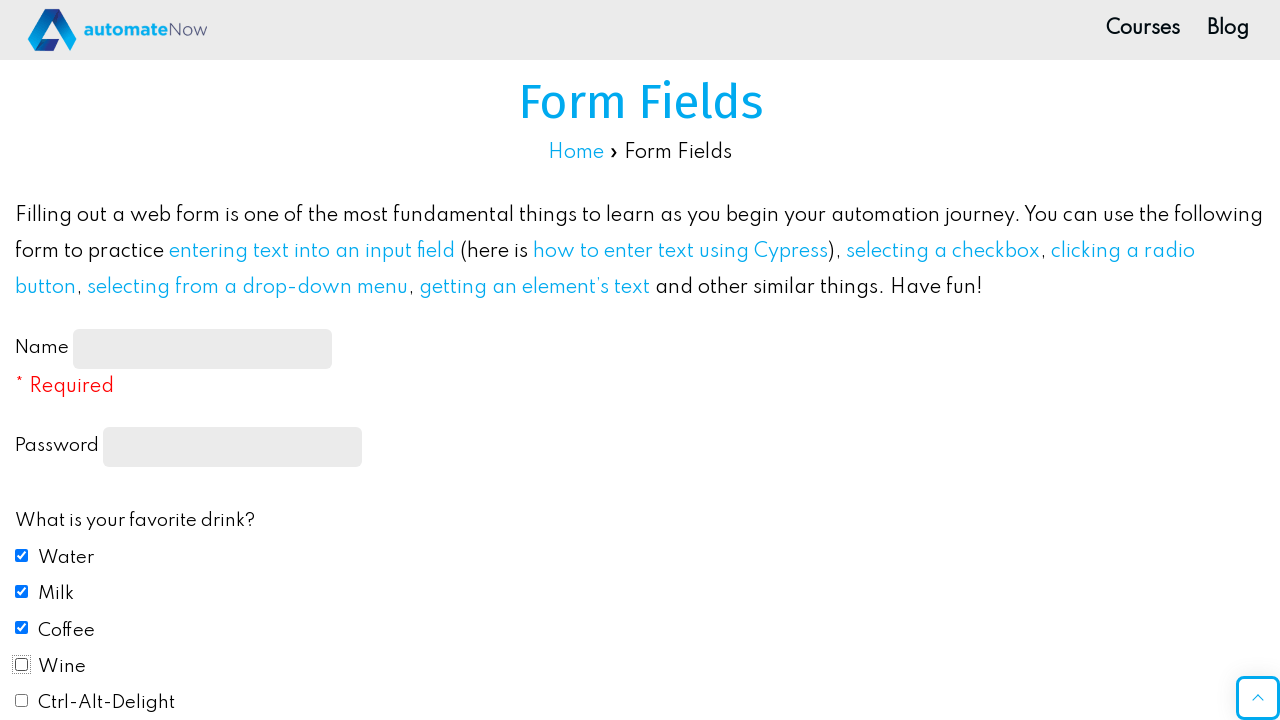

Unchecked the checkbox with locator #drink3 at (22, 628) on #drink3
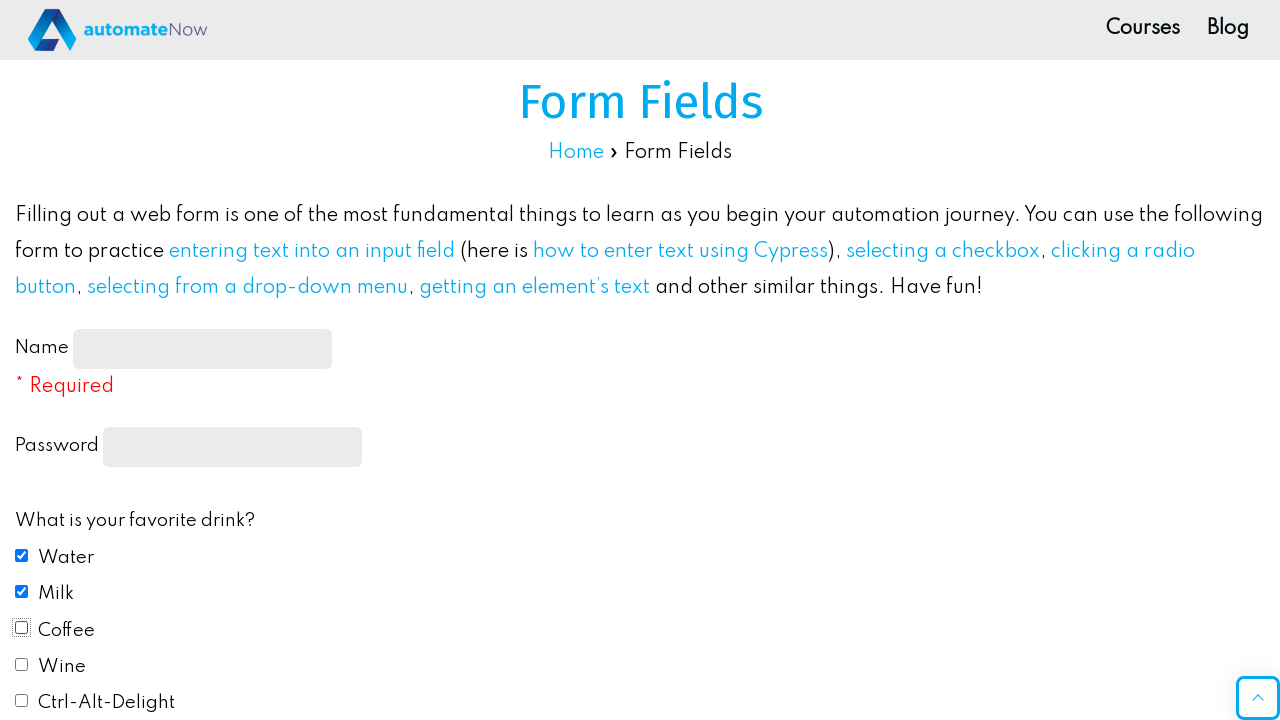

Unchecked the checkbox with locator #drink2 at (22, 591) on #drink2
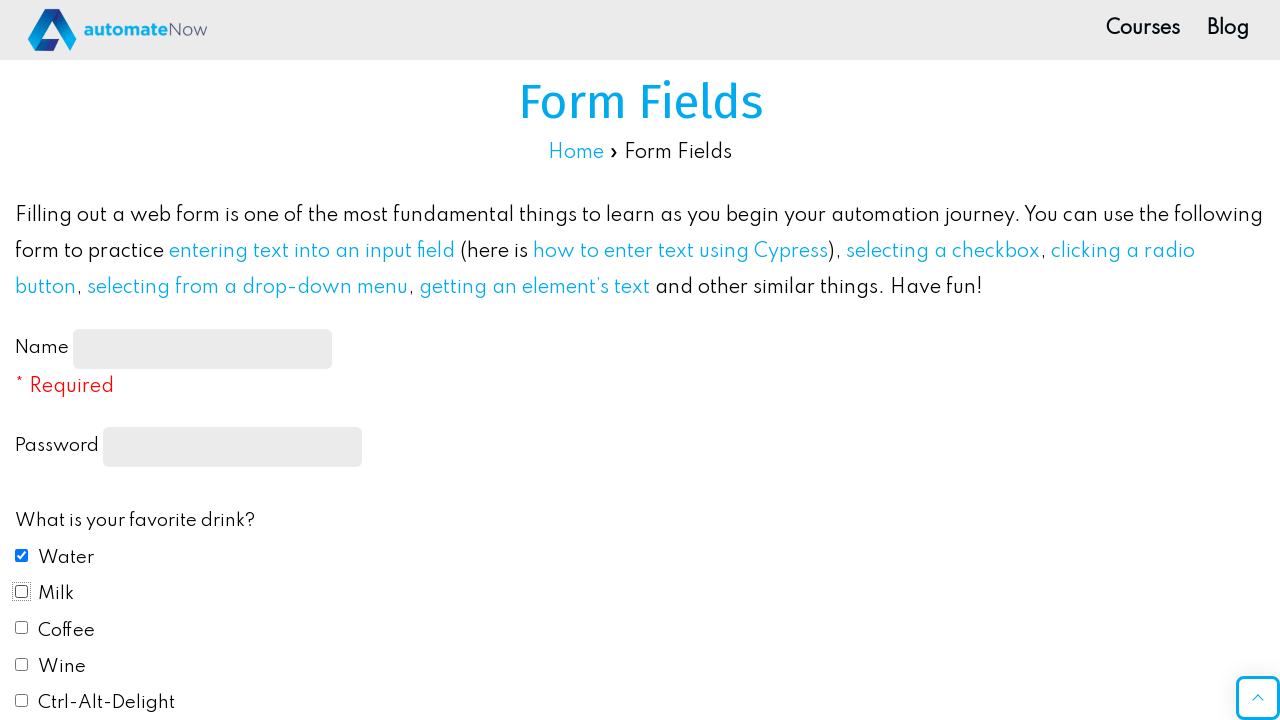

Unchecked the checkbox with locator #drink1 at (22, 555) on #drink1
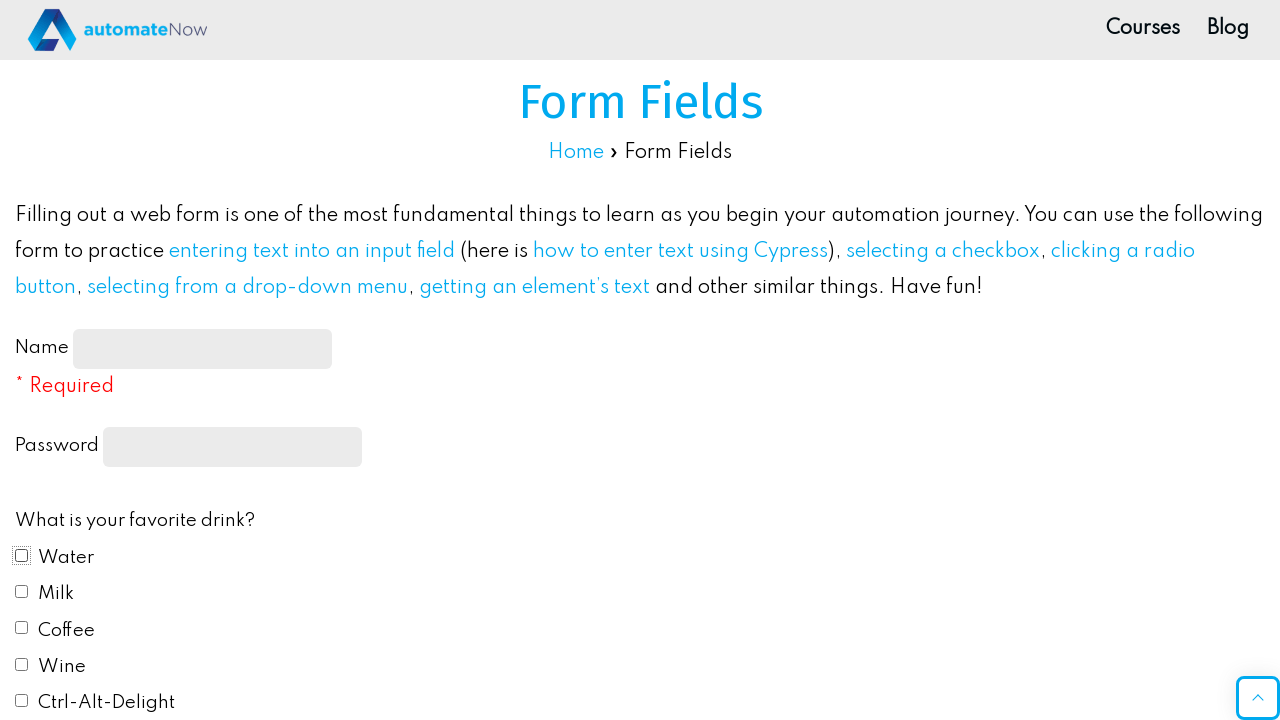

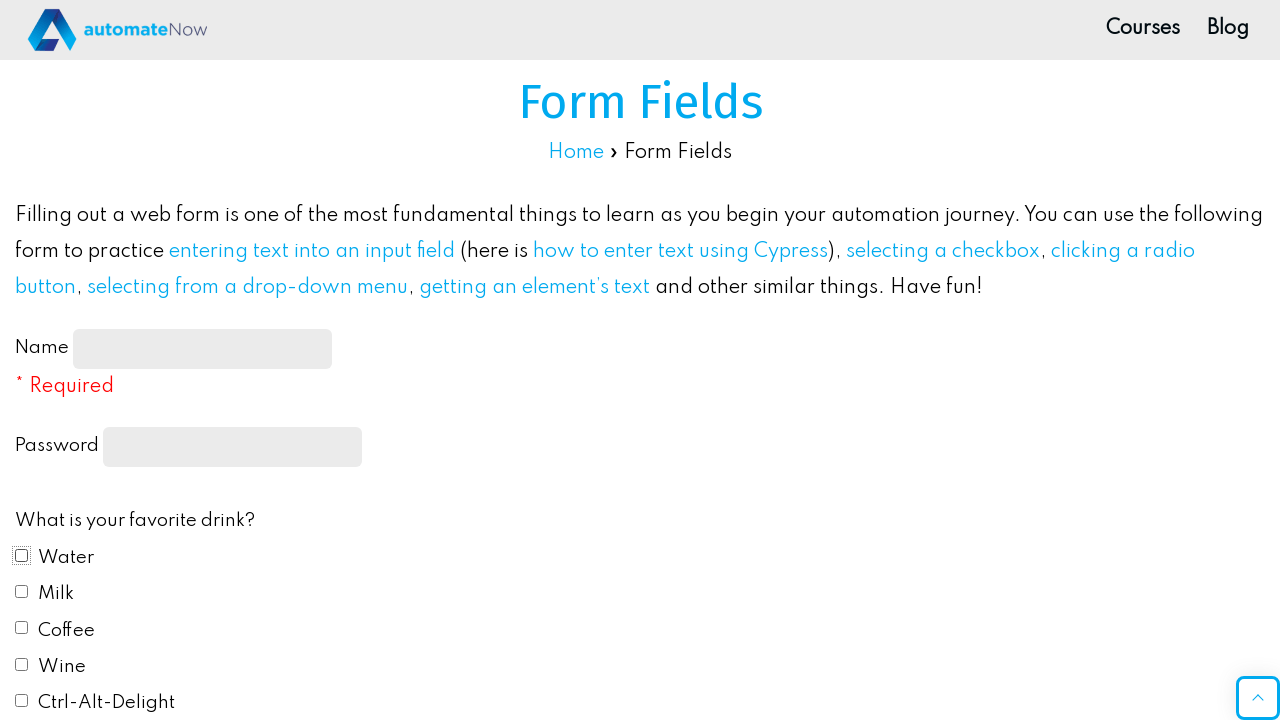